Tests drag and drop functionality by dragging column A to column B and then back again

Starting URL: https://practice.expandtesting.com/drag-and-drop

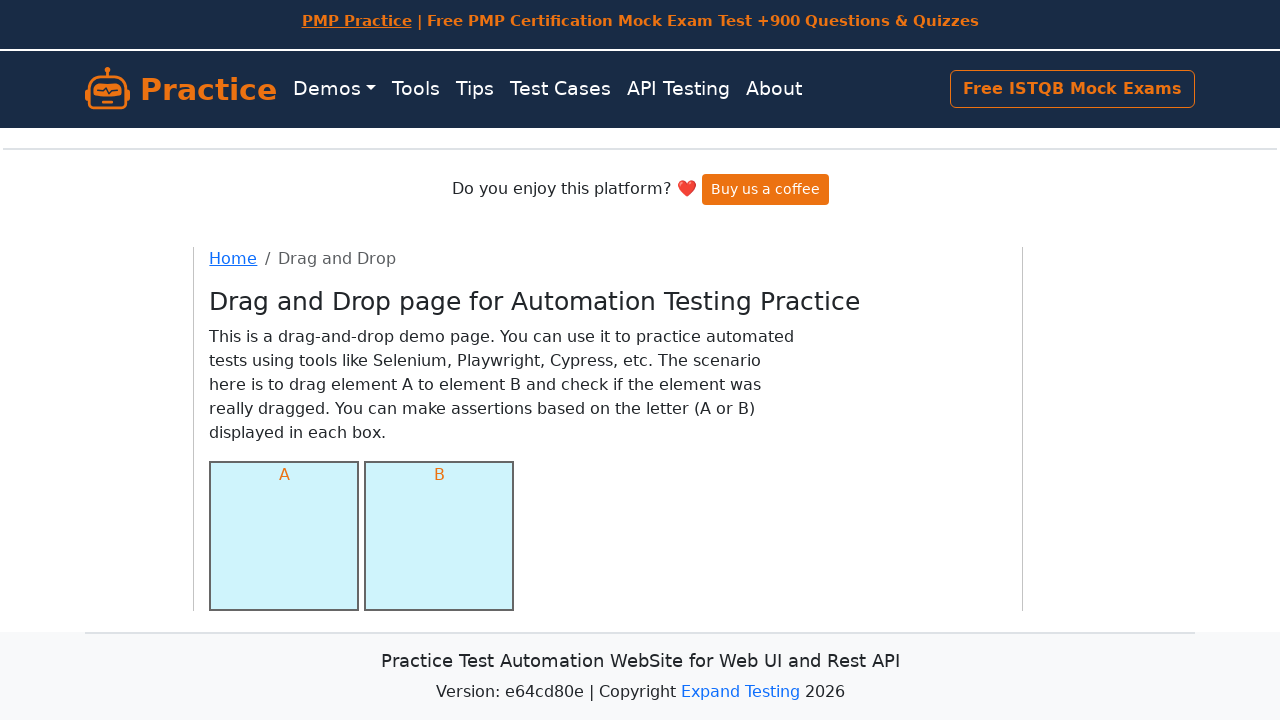

Waited for column A element to load
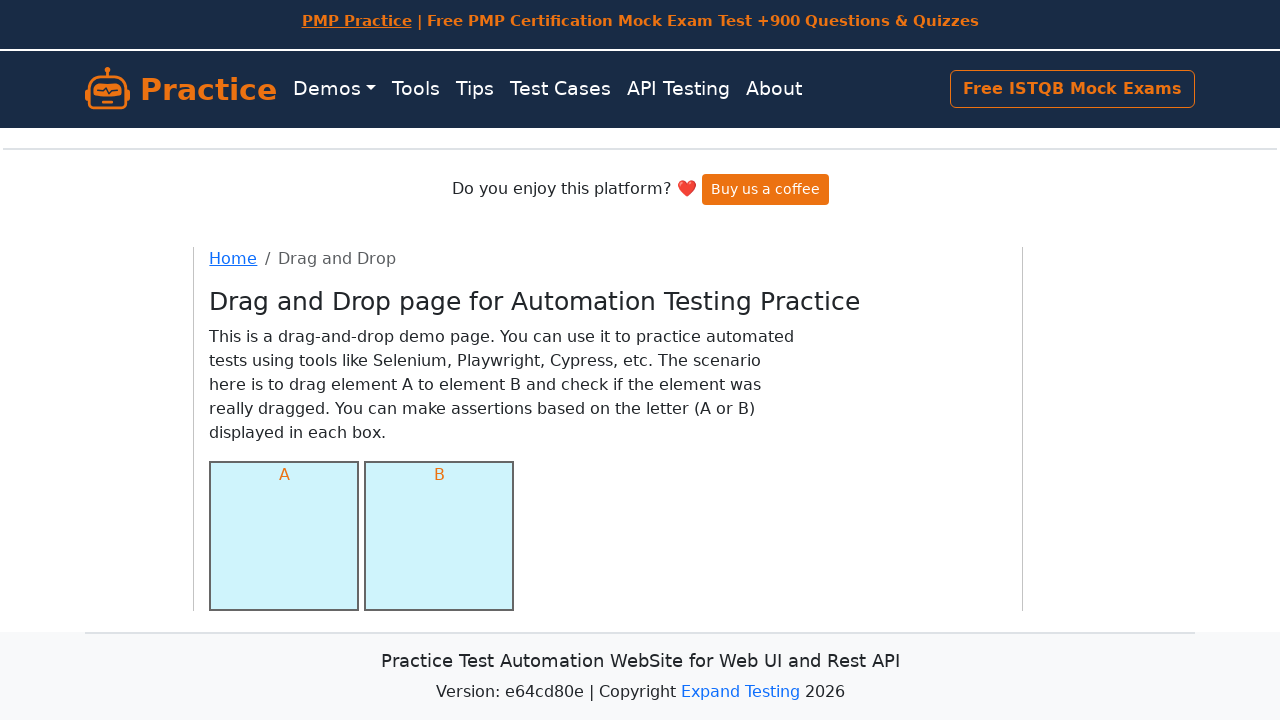

Located column A element
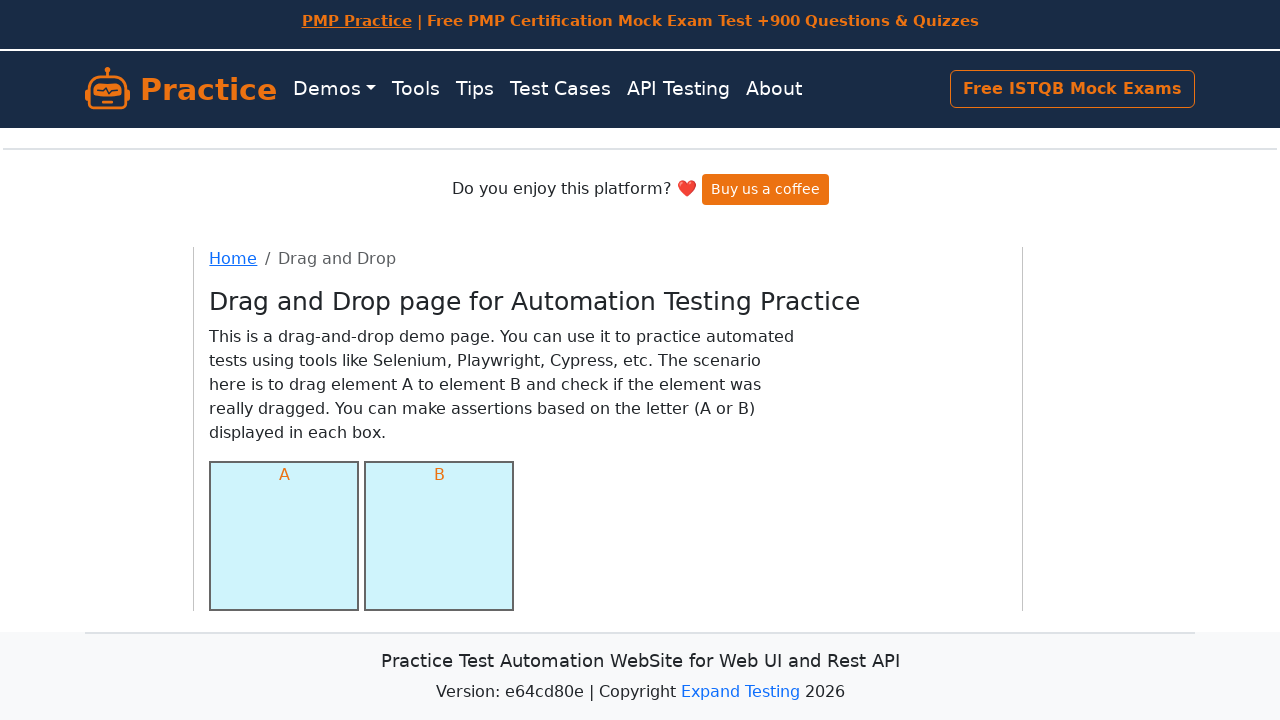

Located column B element
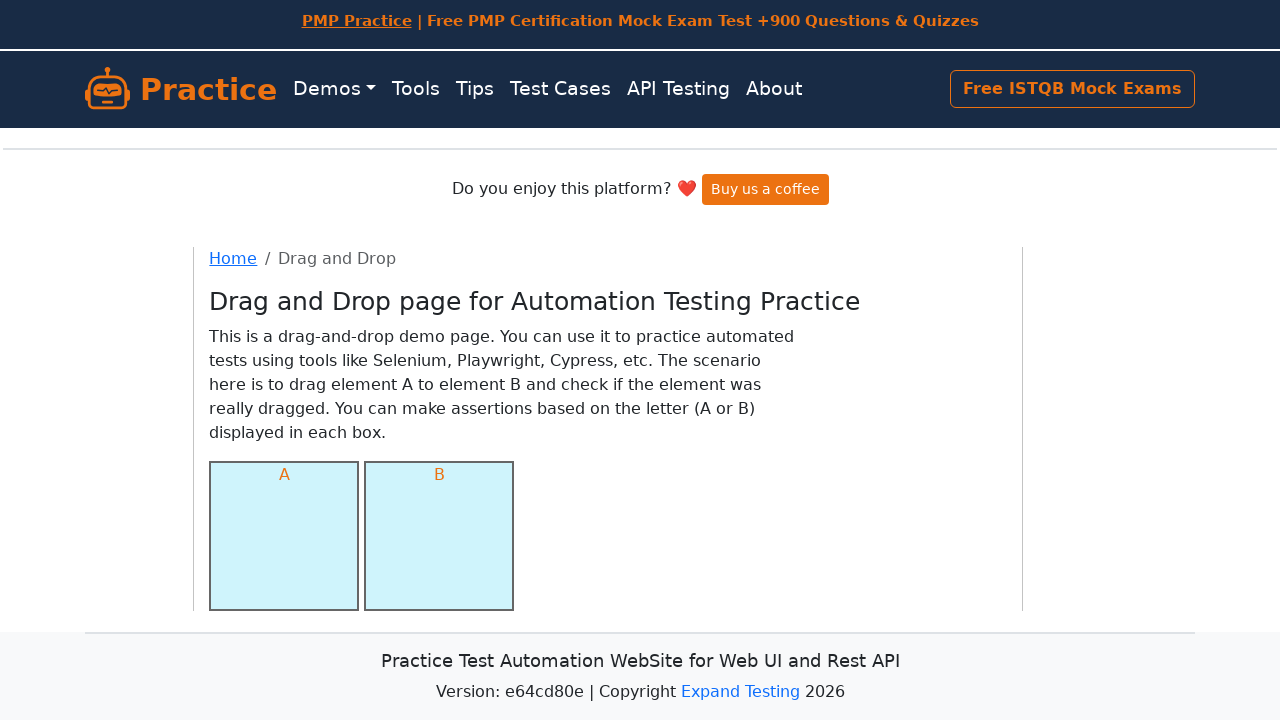

Dragged column A to column B at (439, 536)
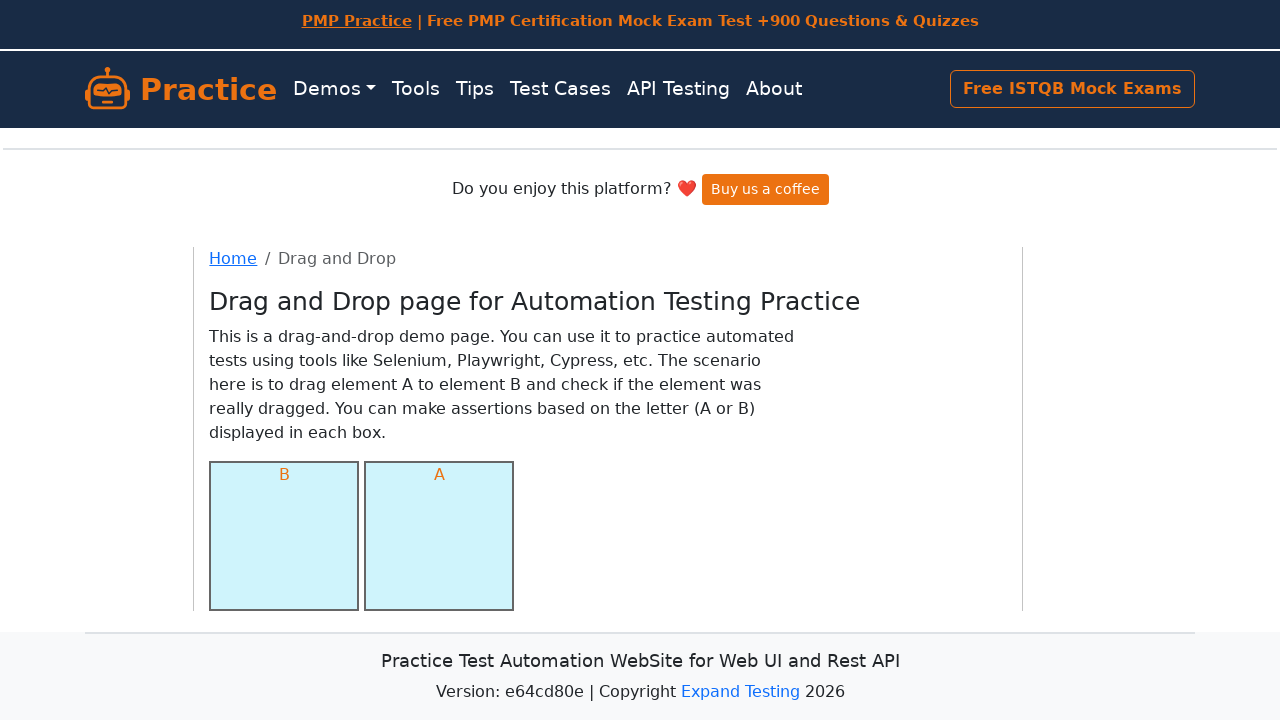

Waited 2 seconds for drag operation to complete
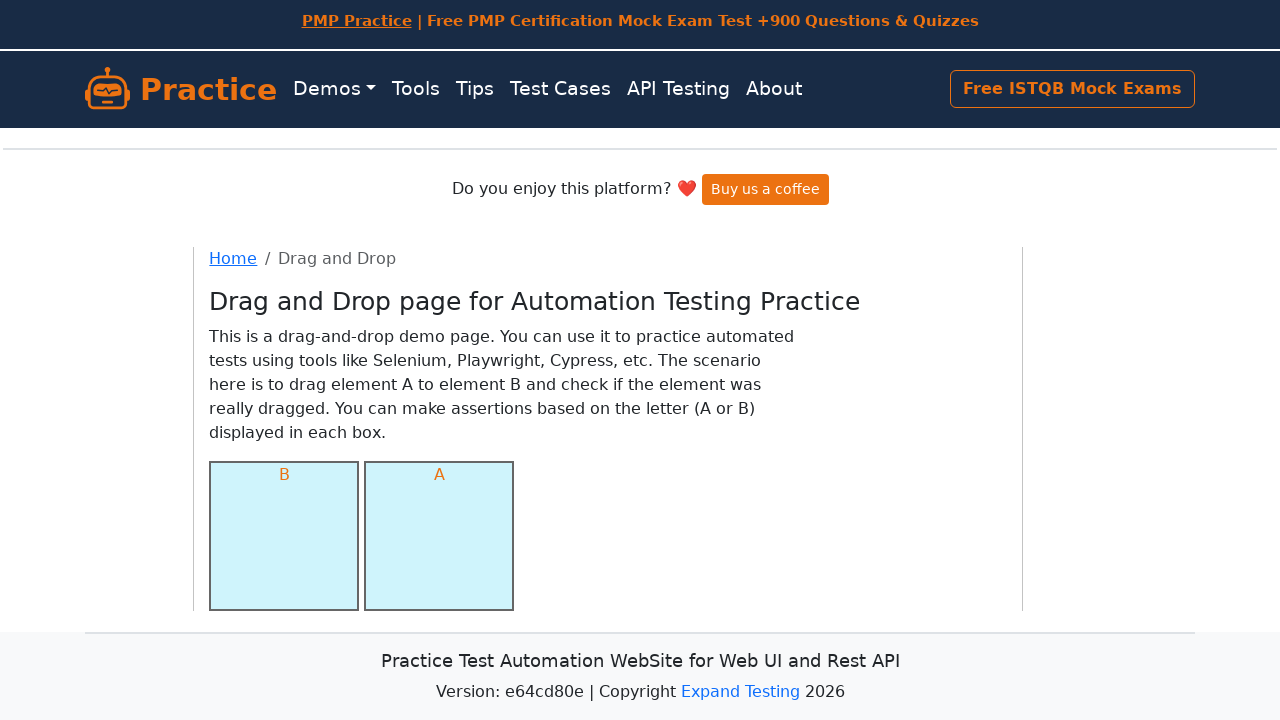

Dragged column B back to column A at (284, 536)
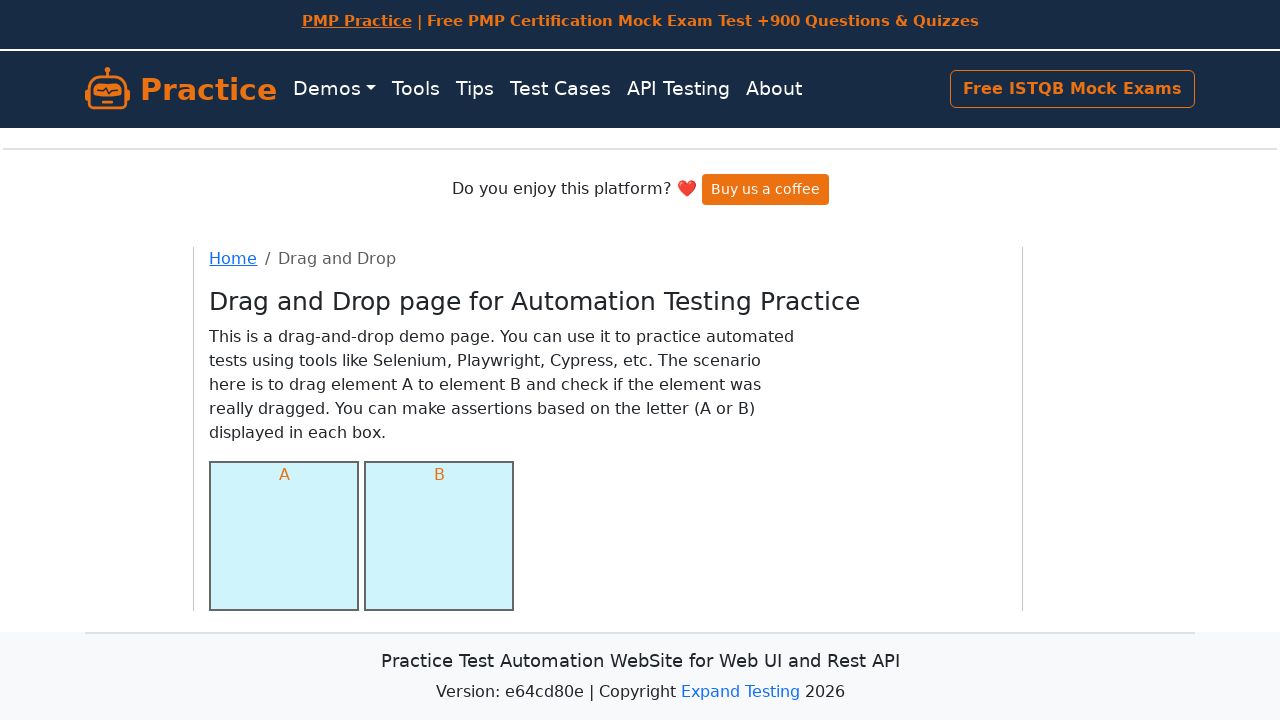

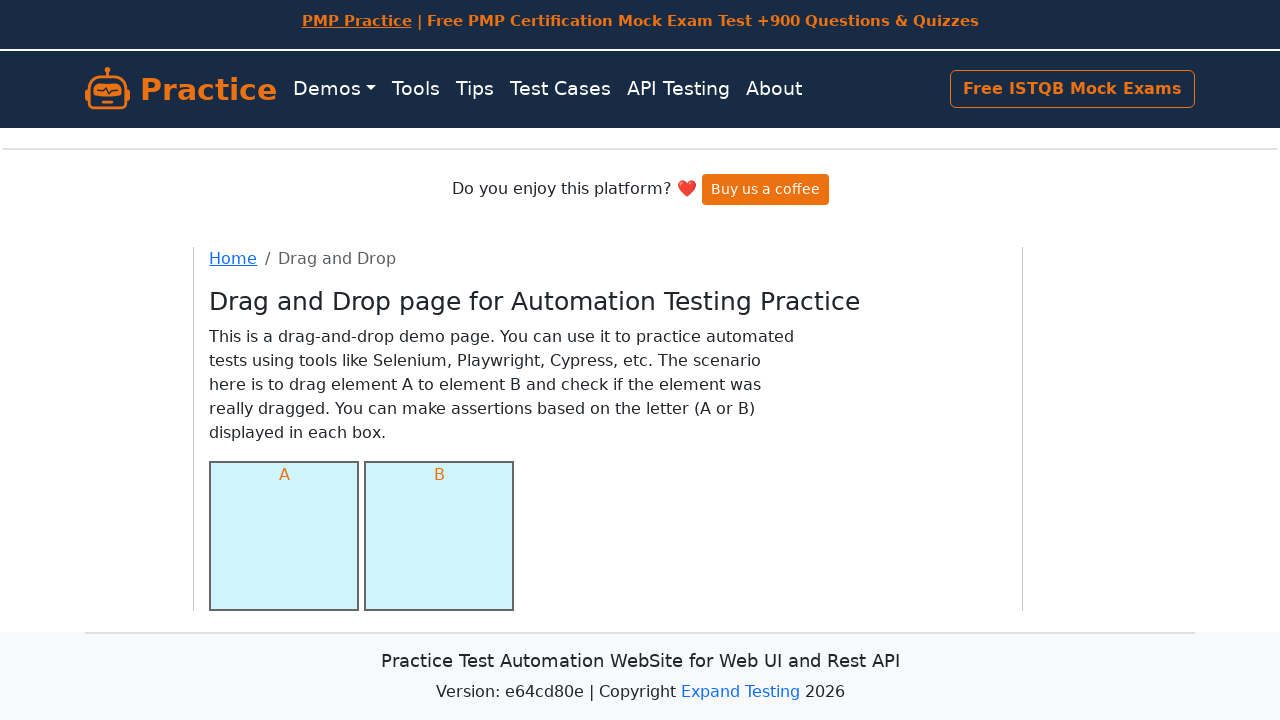